Verifies that a specific input field is readonly

Starting URL: https://letcode.in/test

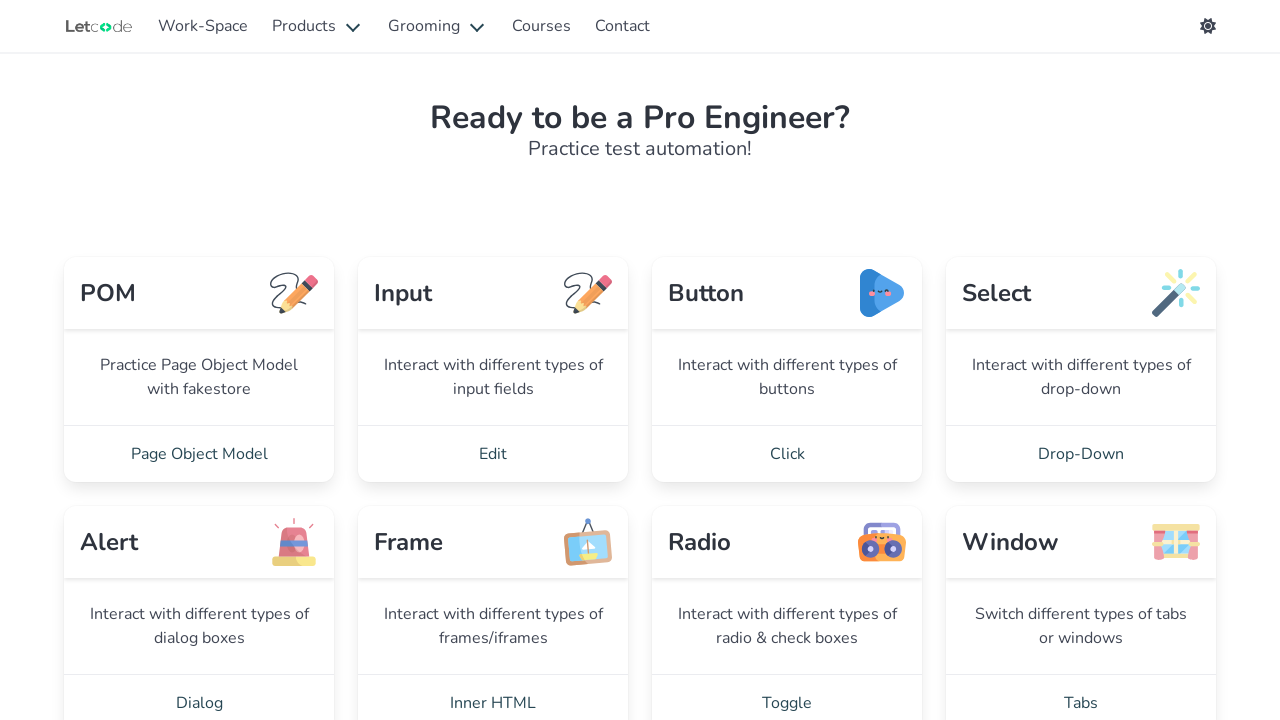

Clicked Edit link to navigate to input page at (493, 454) on xpath=//a[@href='/edit']
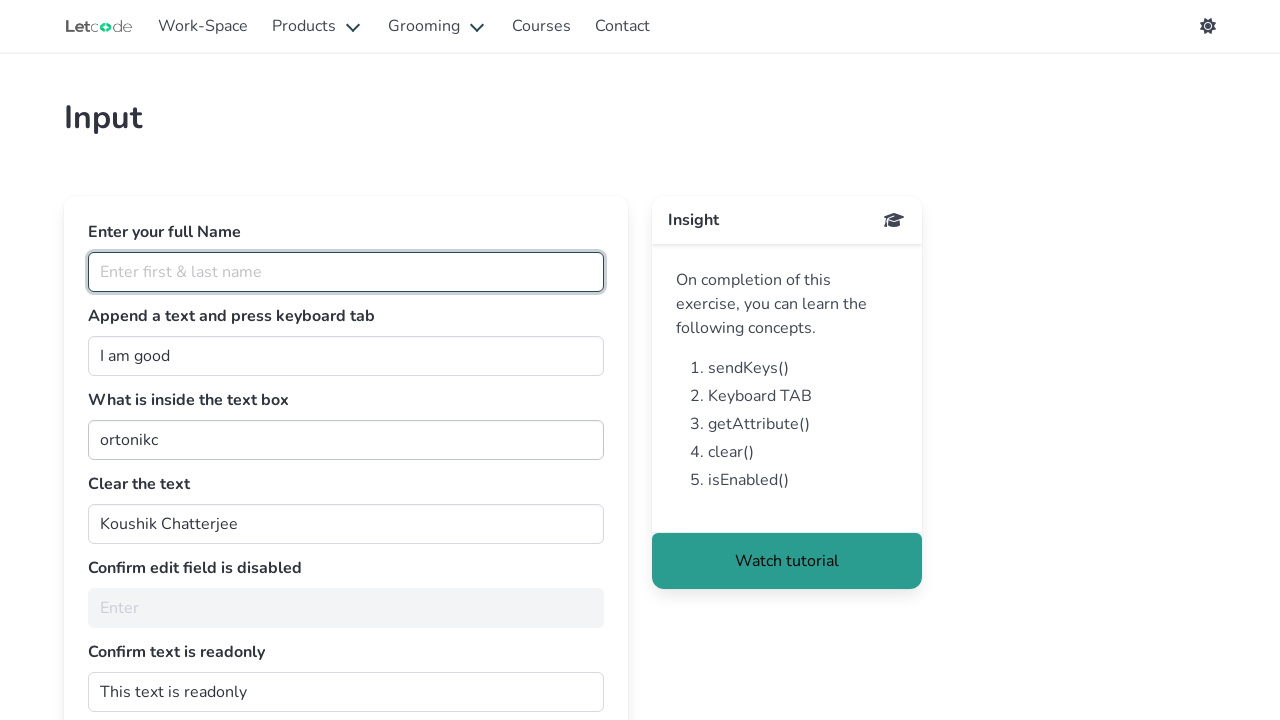

Input page loaded (h1 header appeared)
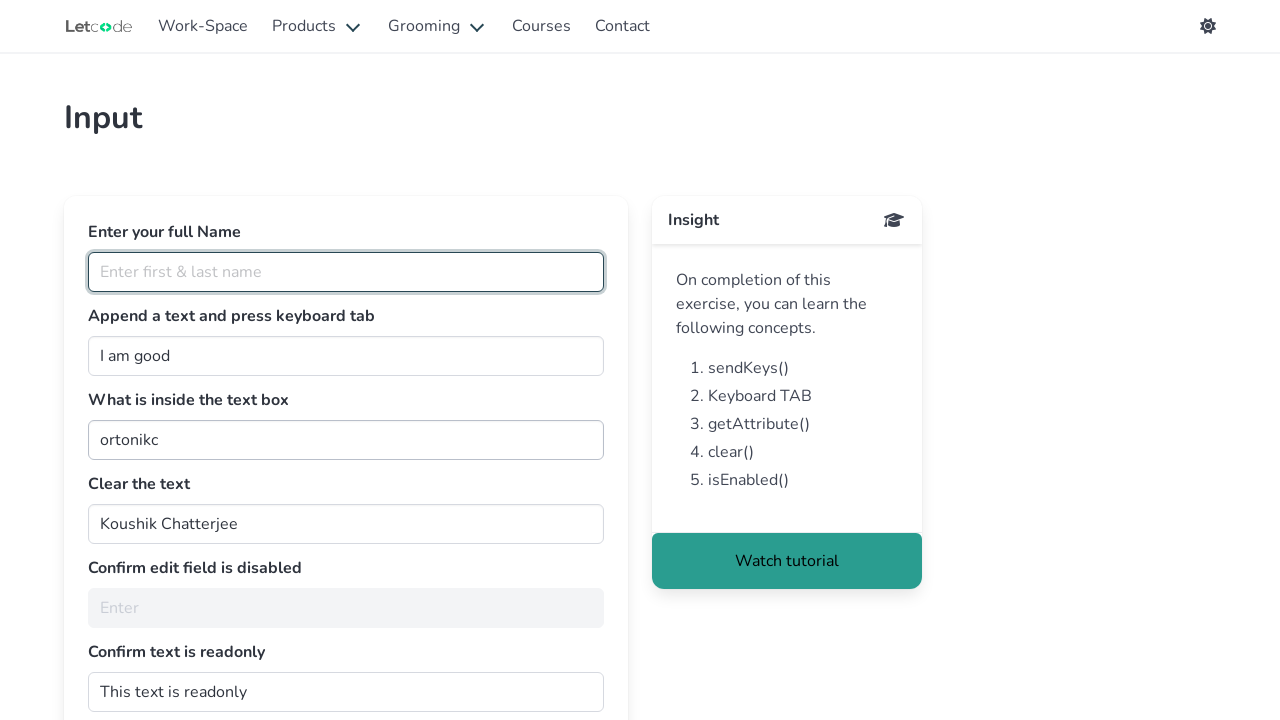

Located and verified readonly input field #dontwrite
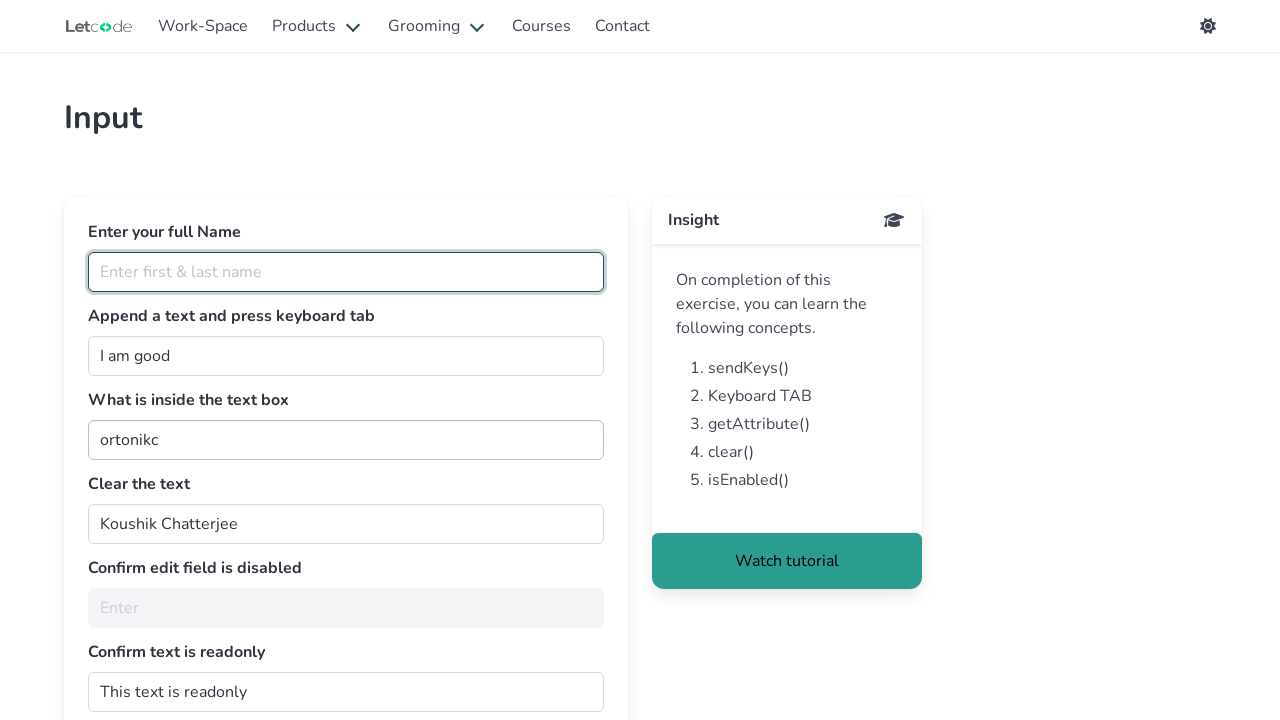

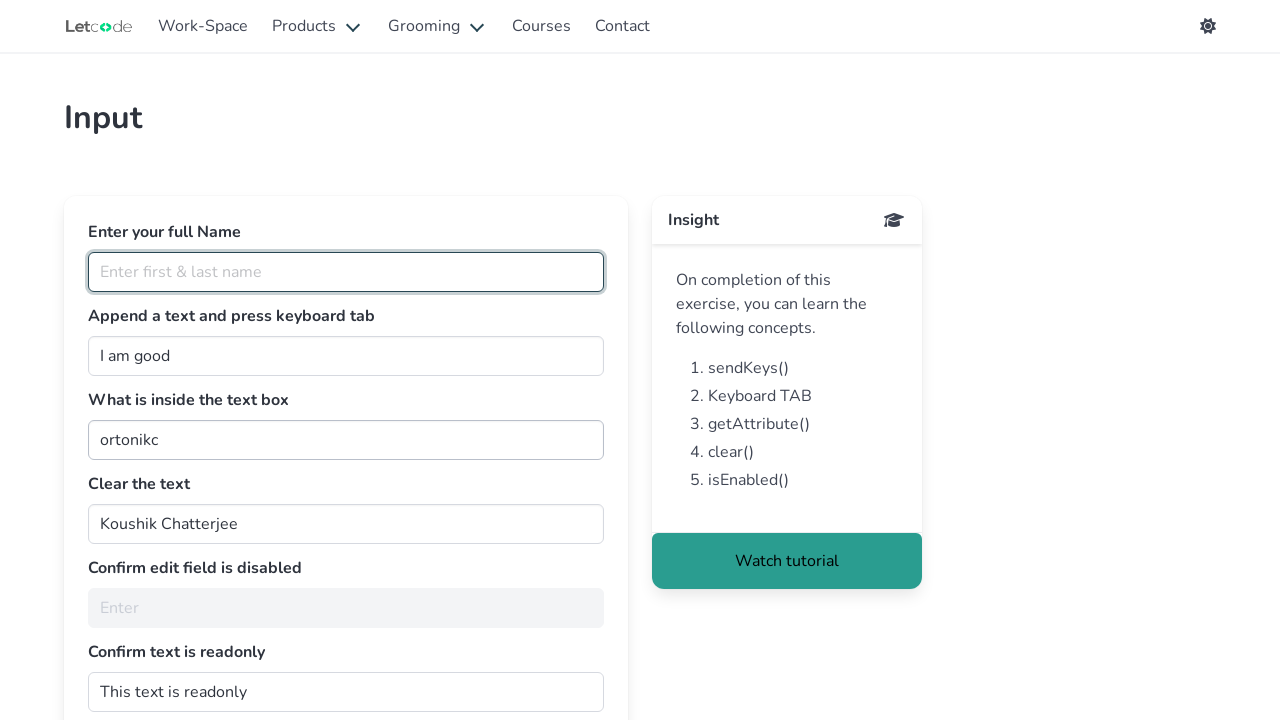